Tests triangle application with two equal sides (5, 10, 10), expecting Isosceles classification

Starting URL: https://testpages.eviltester.com/styled/apps/triangle/triangle001.html

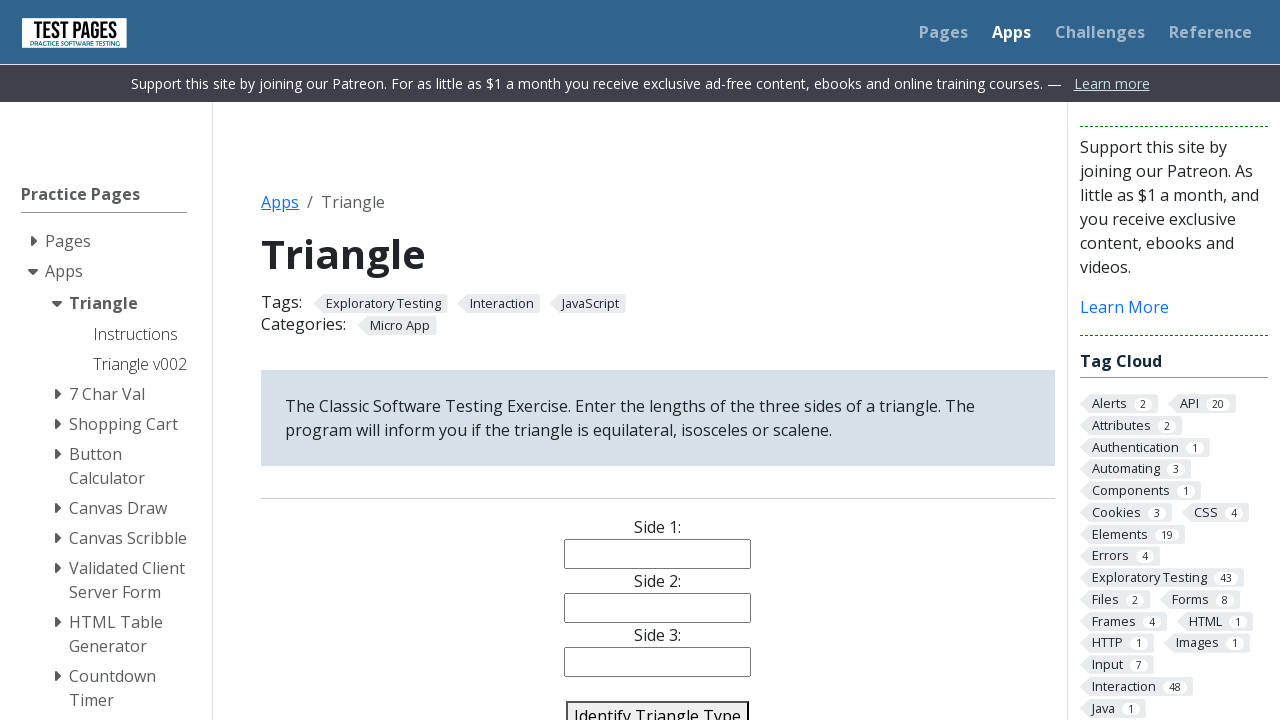

Filled side 1 with value '5' on #side1
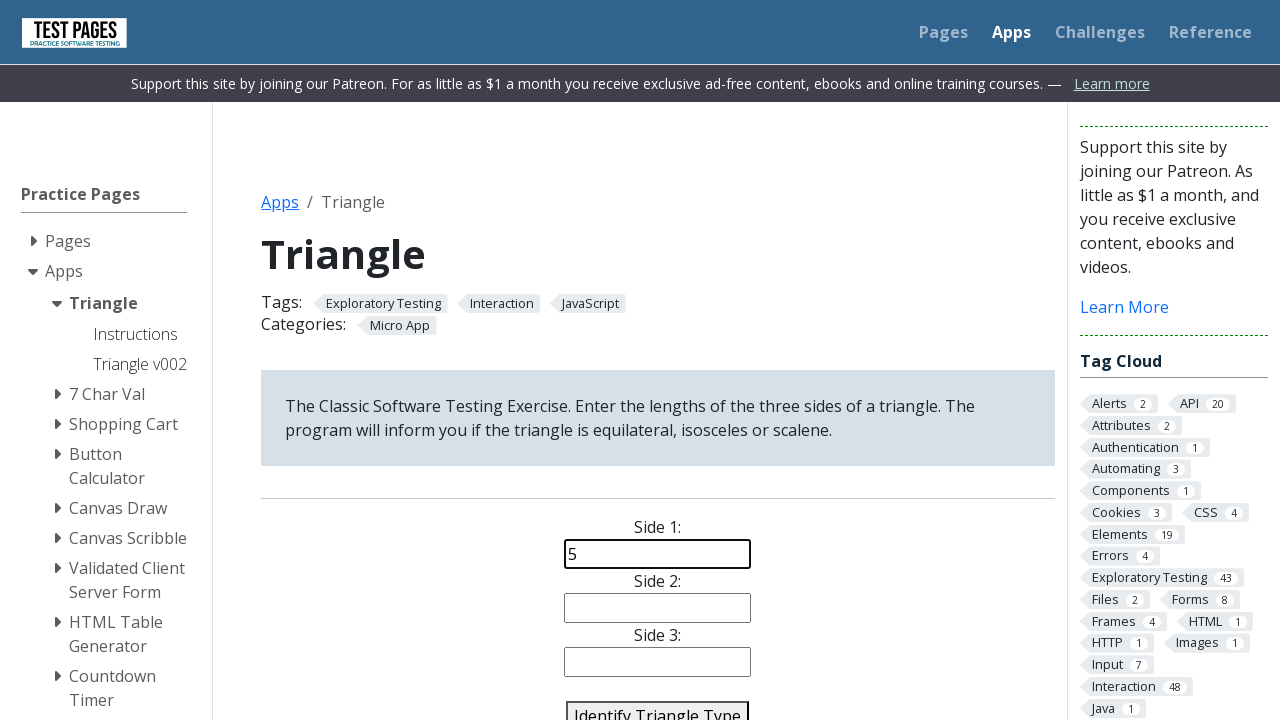

Filled side 2 with value '10' on #side2
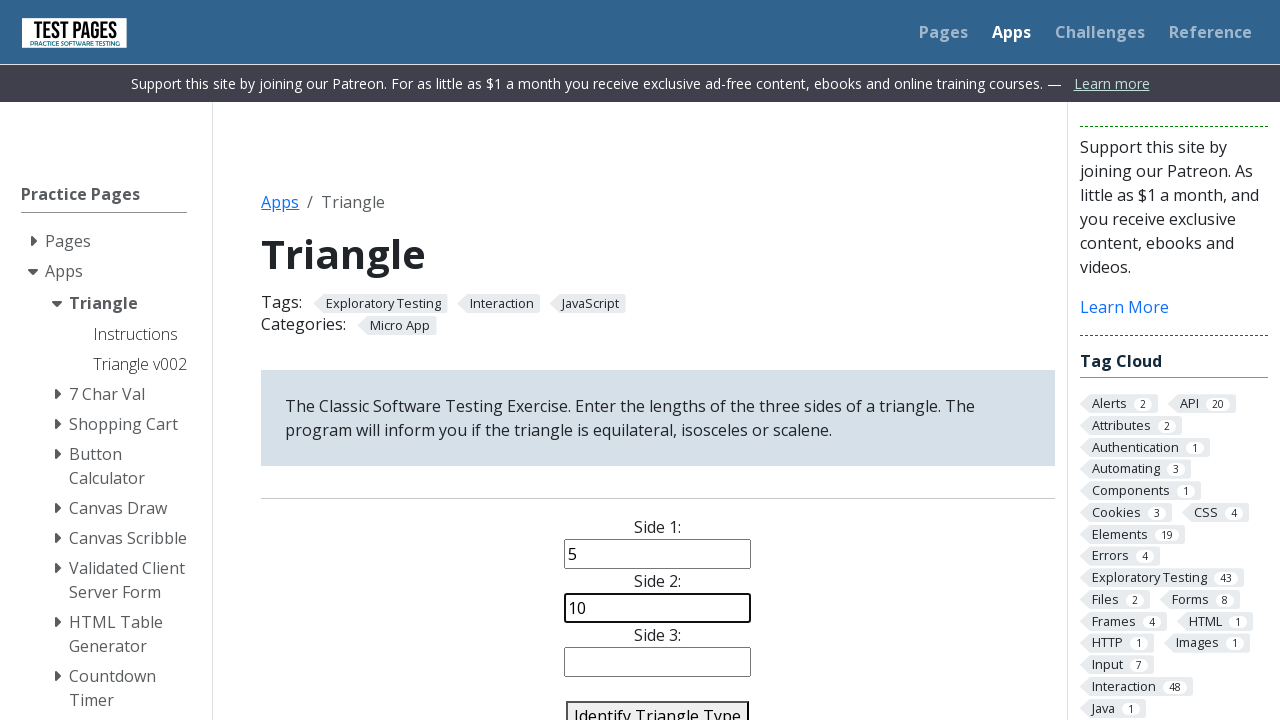

Filled side 3 with value '10' on #side3
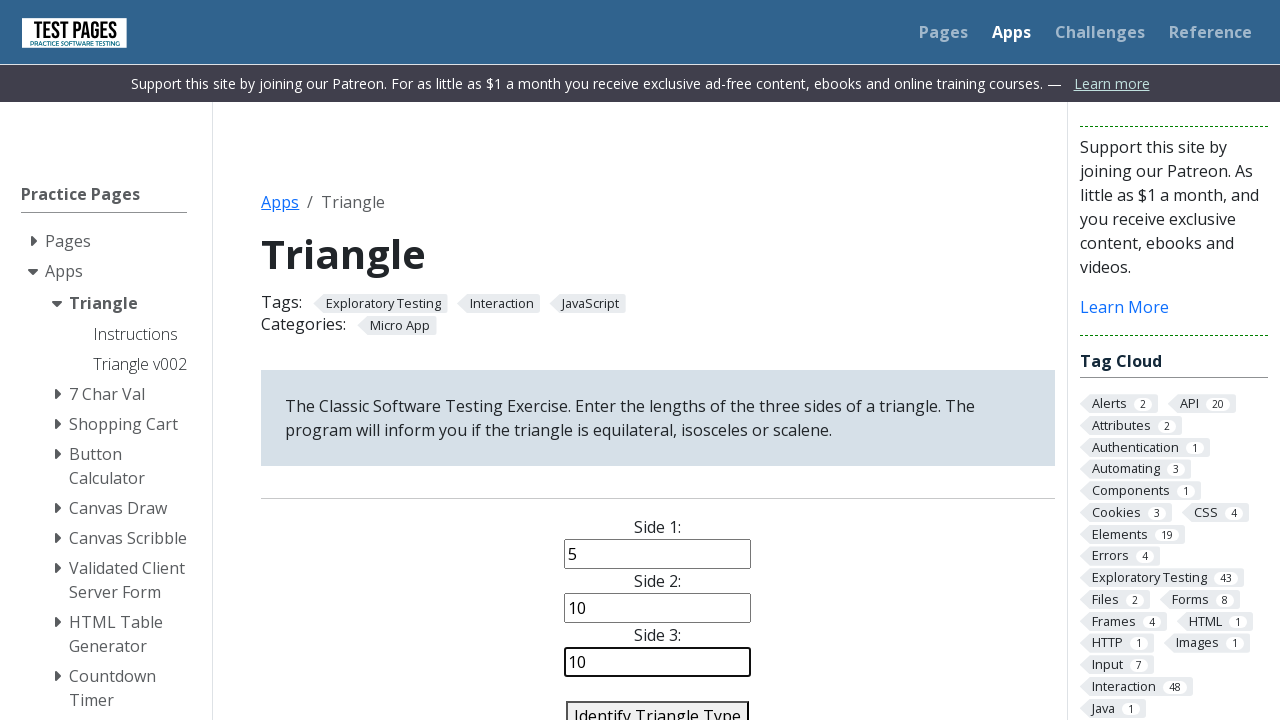

Clicked identify triangle button at (658, 705) on #identify-triangle-action
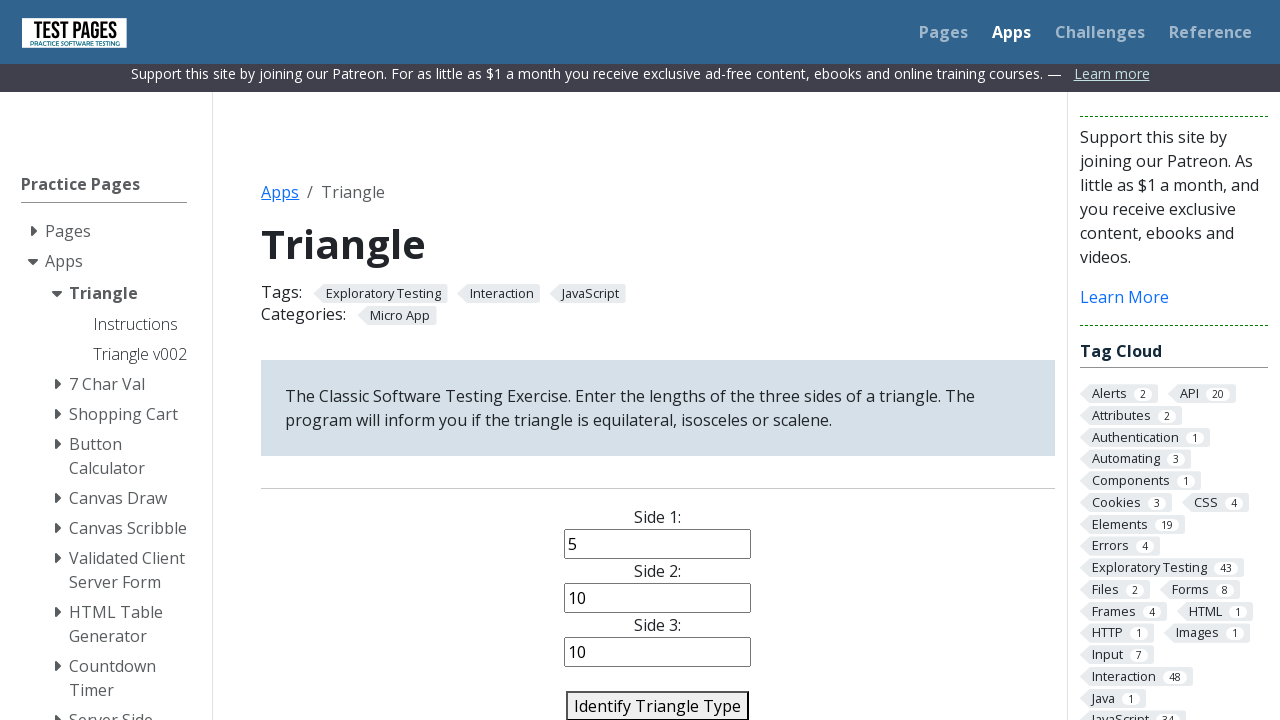

Verified triangle type is 'Isosceles'
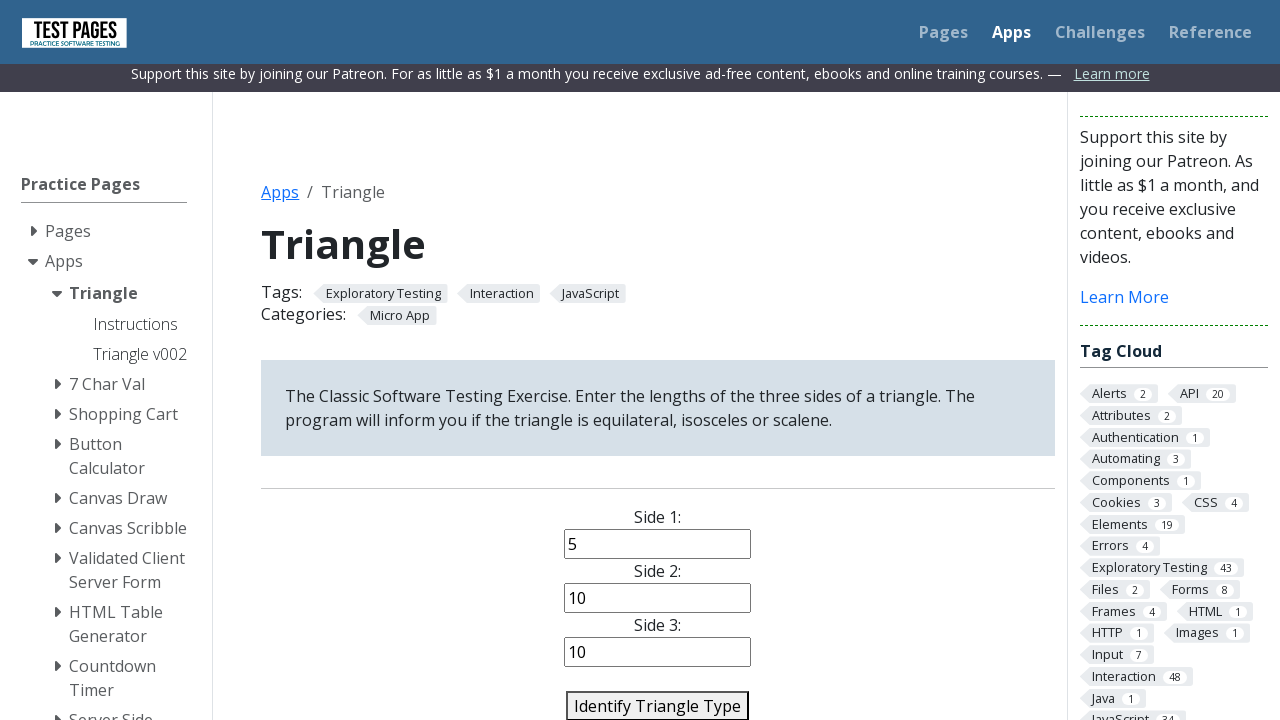

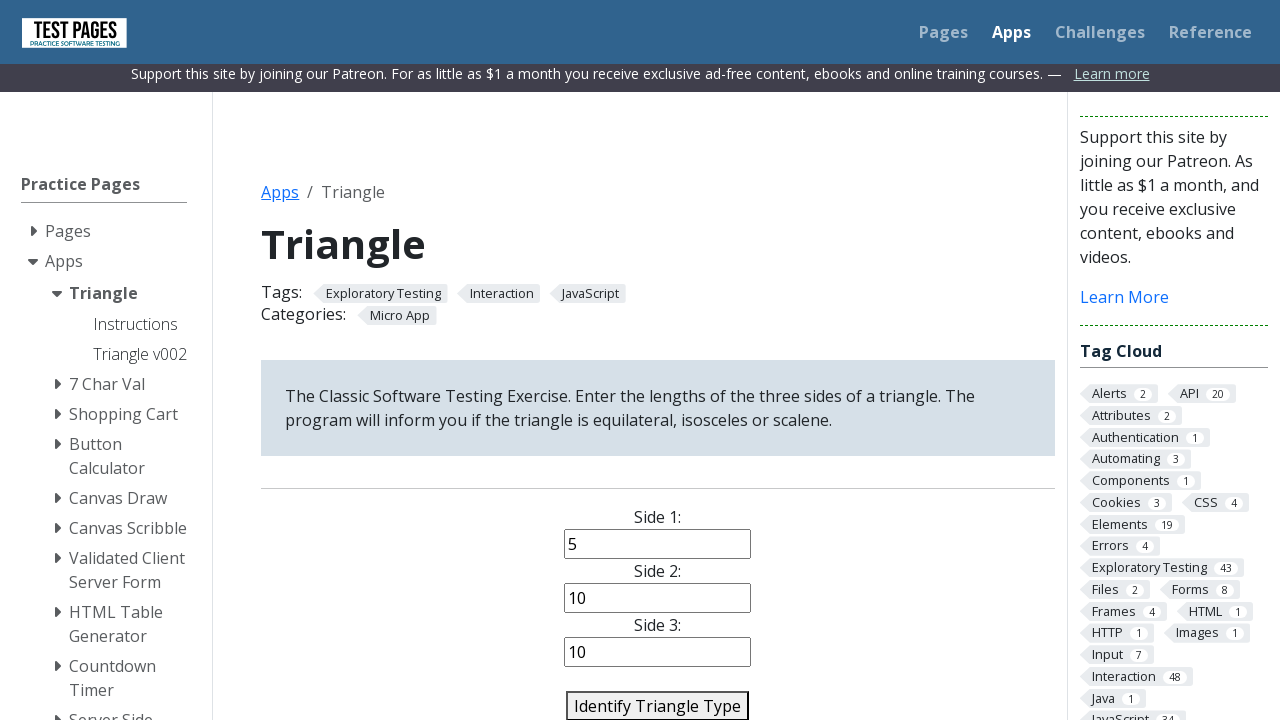